Navigates to the WebDriverIO homepage and clicks on the API link in the navigation

Starting URL: https://webdriver.io

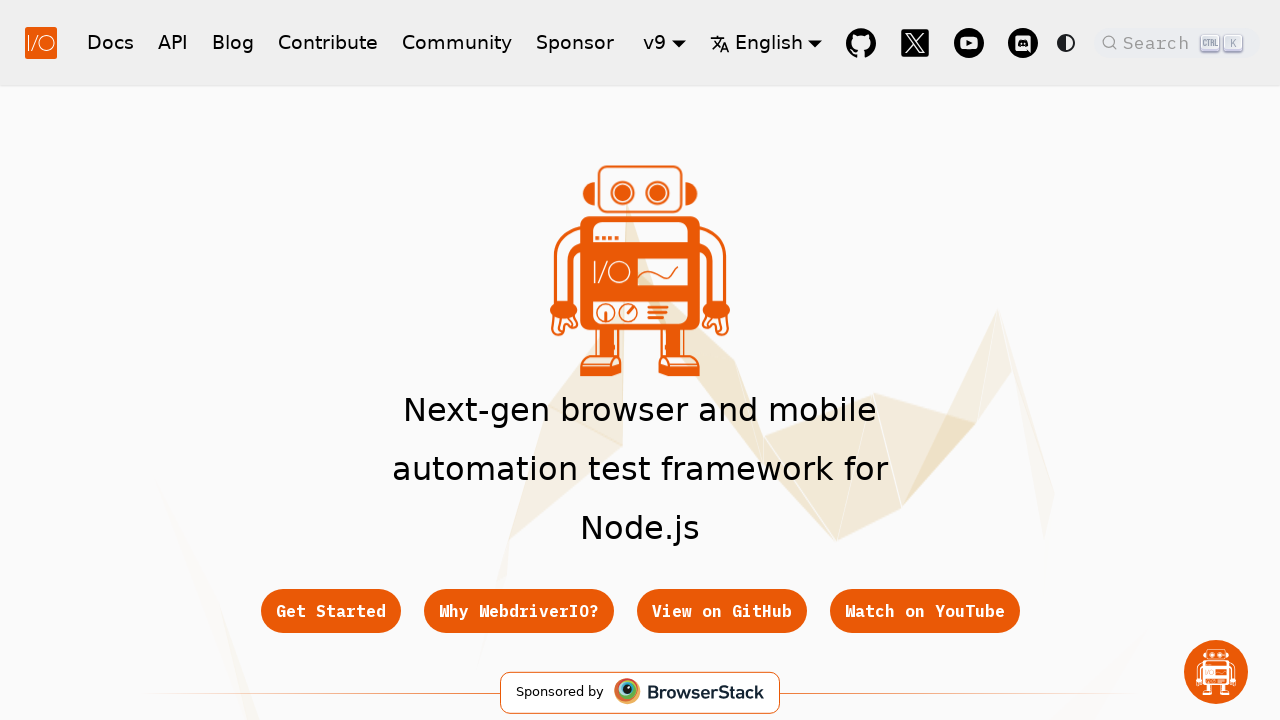

Clicked on the API link in the navigation at (173, 42) on a:text('API')
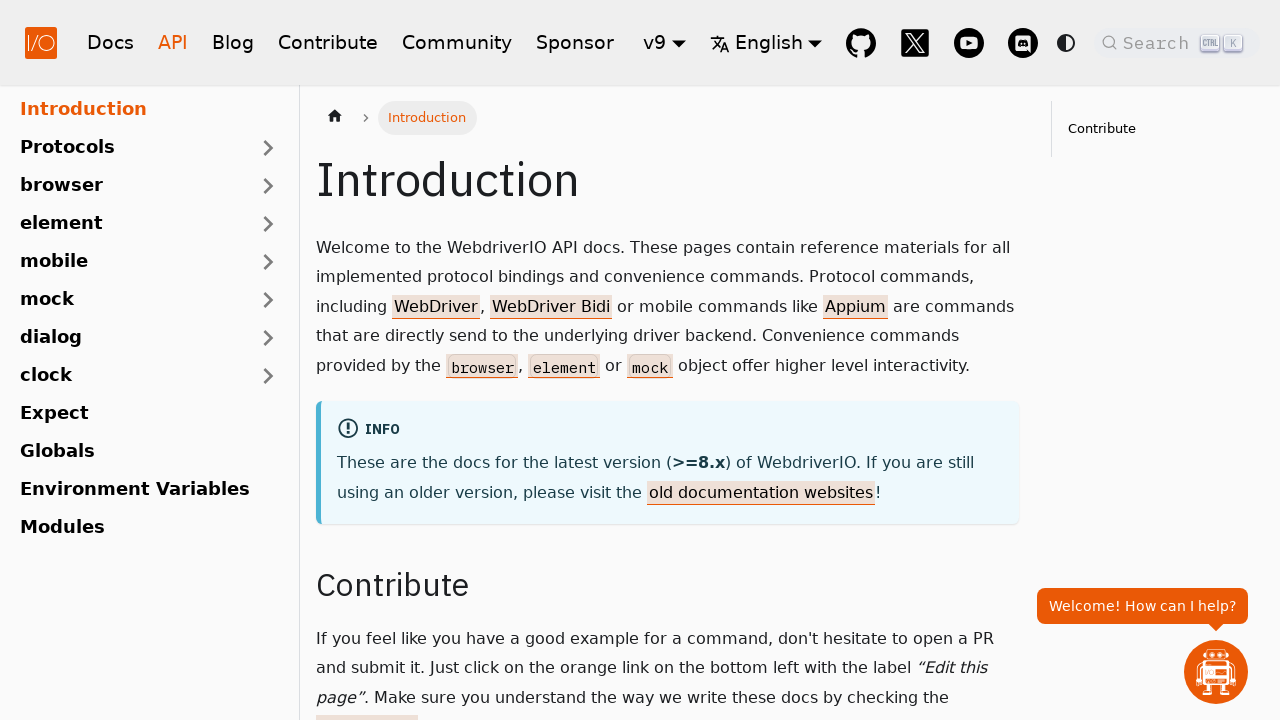

Navigation to API page completed and network idle
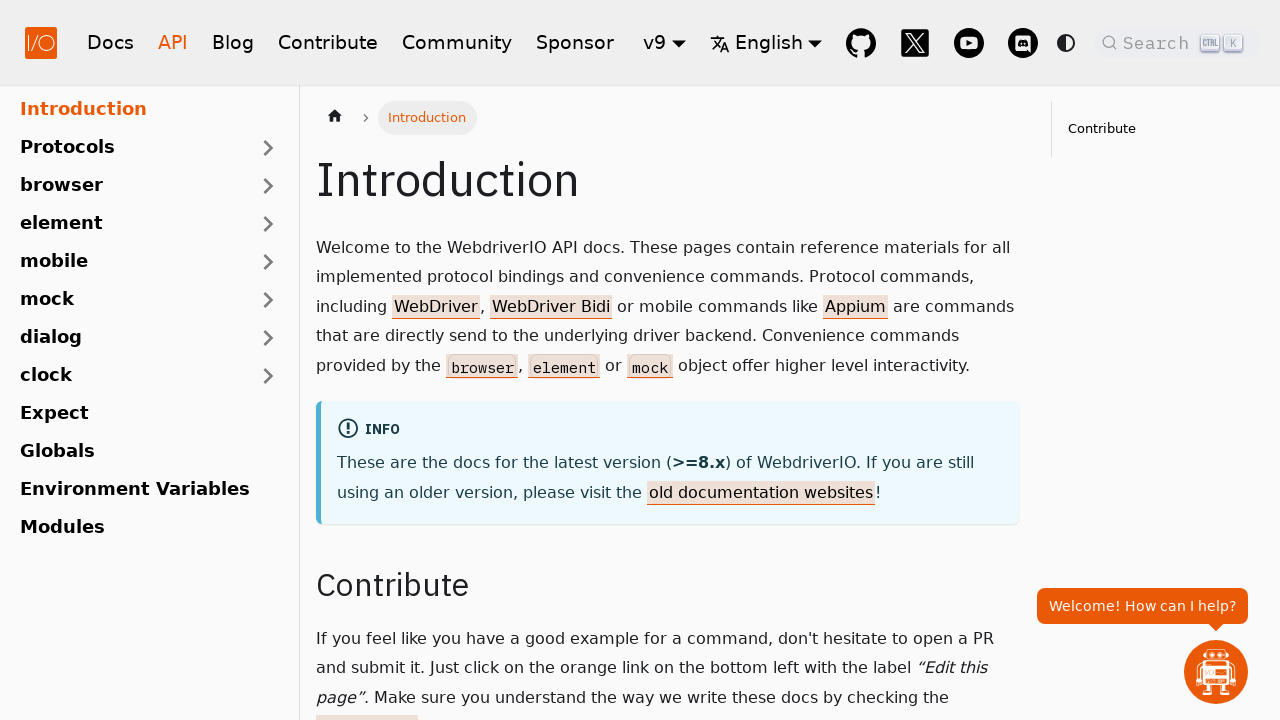

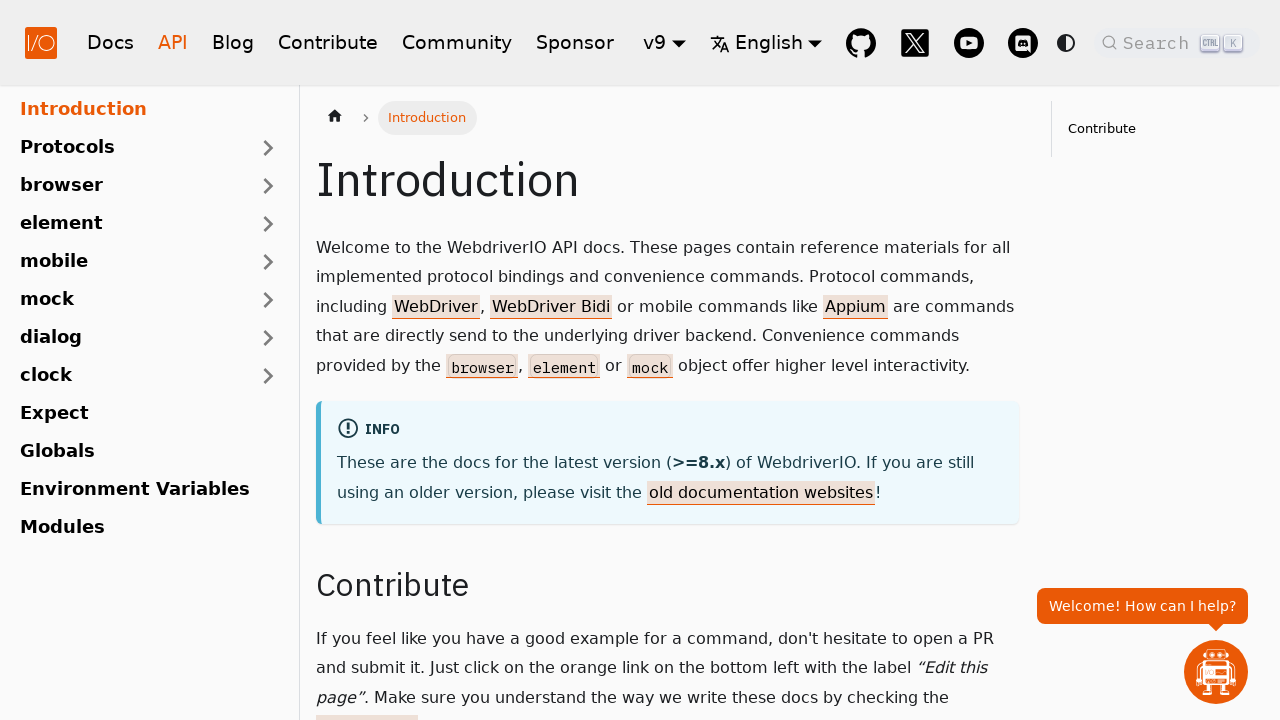